Navigates to a website and then redirects to Google using JavaScript location change

Starting URL: https://techexpozed.co.nz

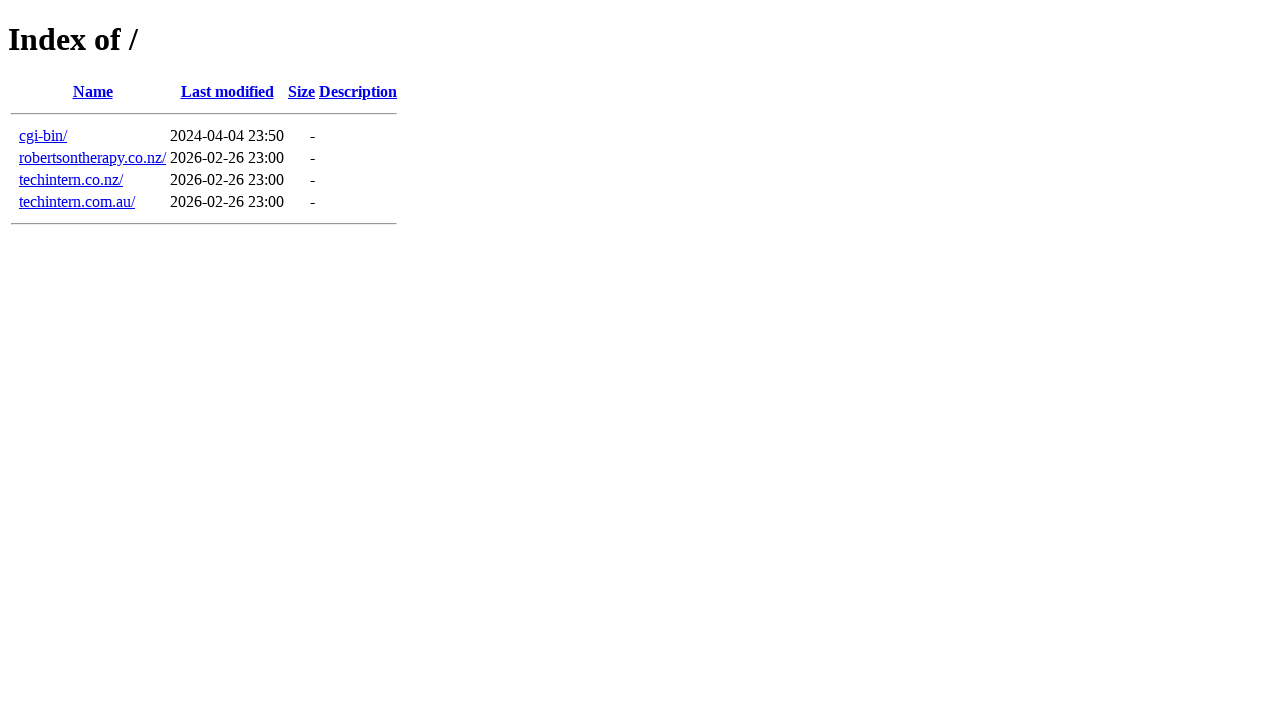

Navigated to https://techexpozed.co.nz
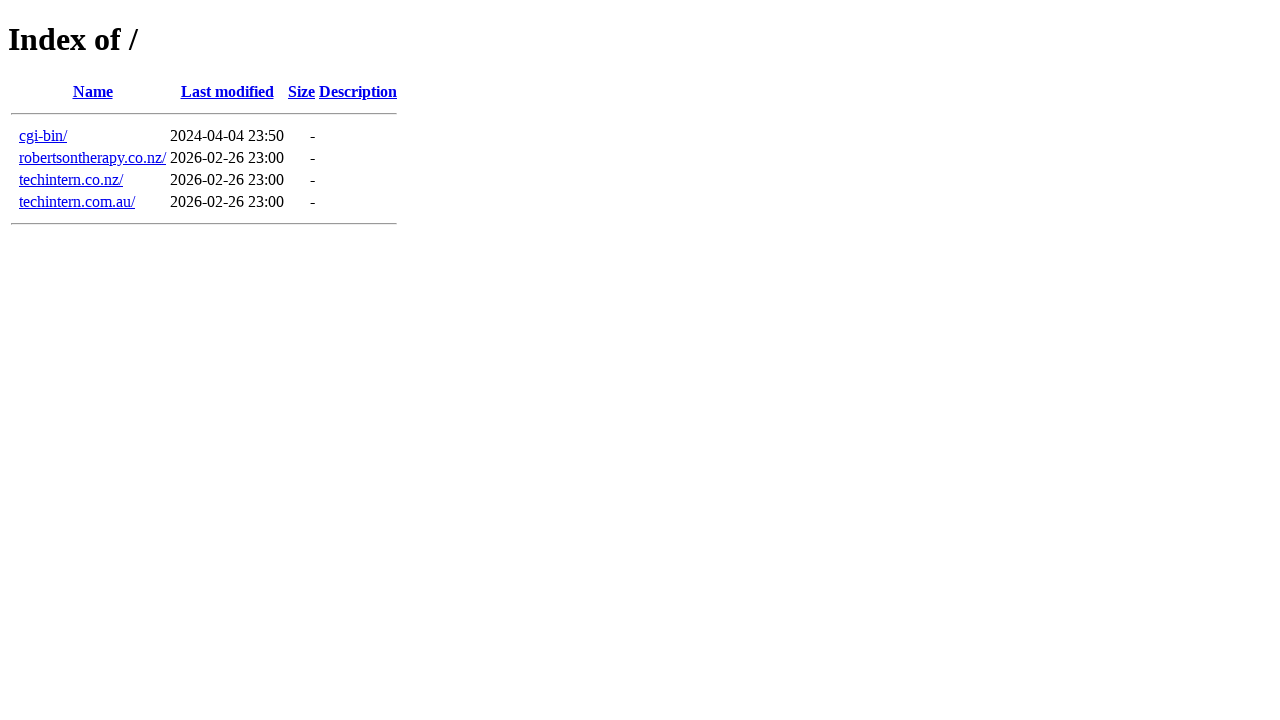

Executed JavaScript to redirect to Google using window.location
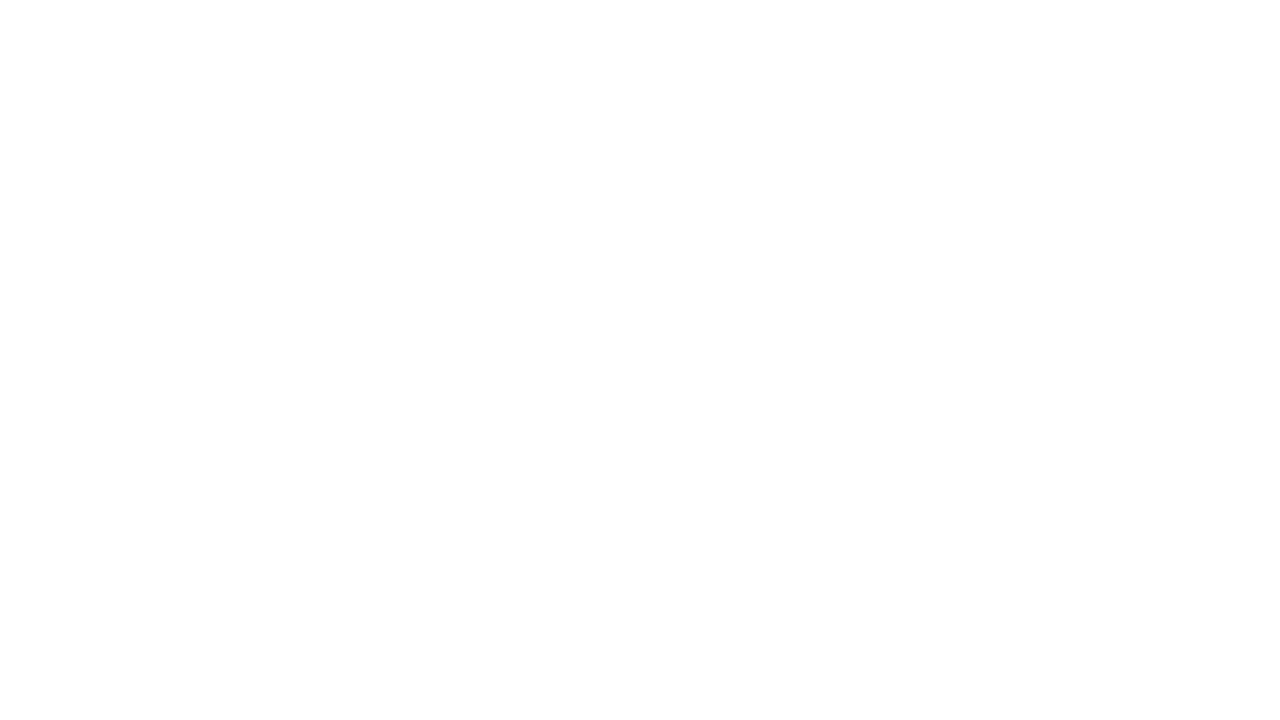

Waited for network idle state after JavaScript redirect to Google
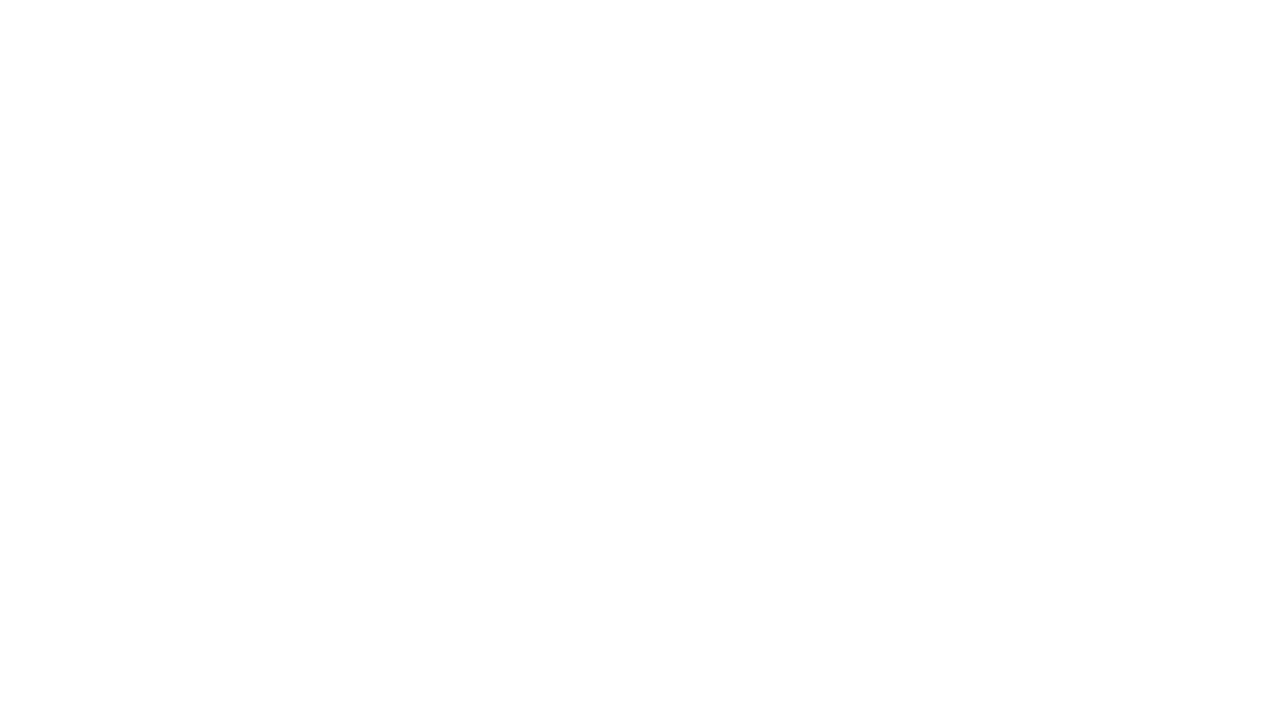

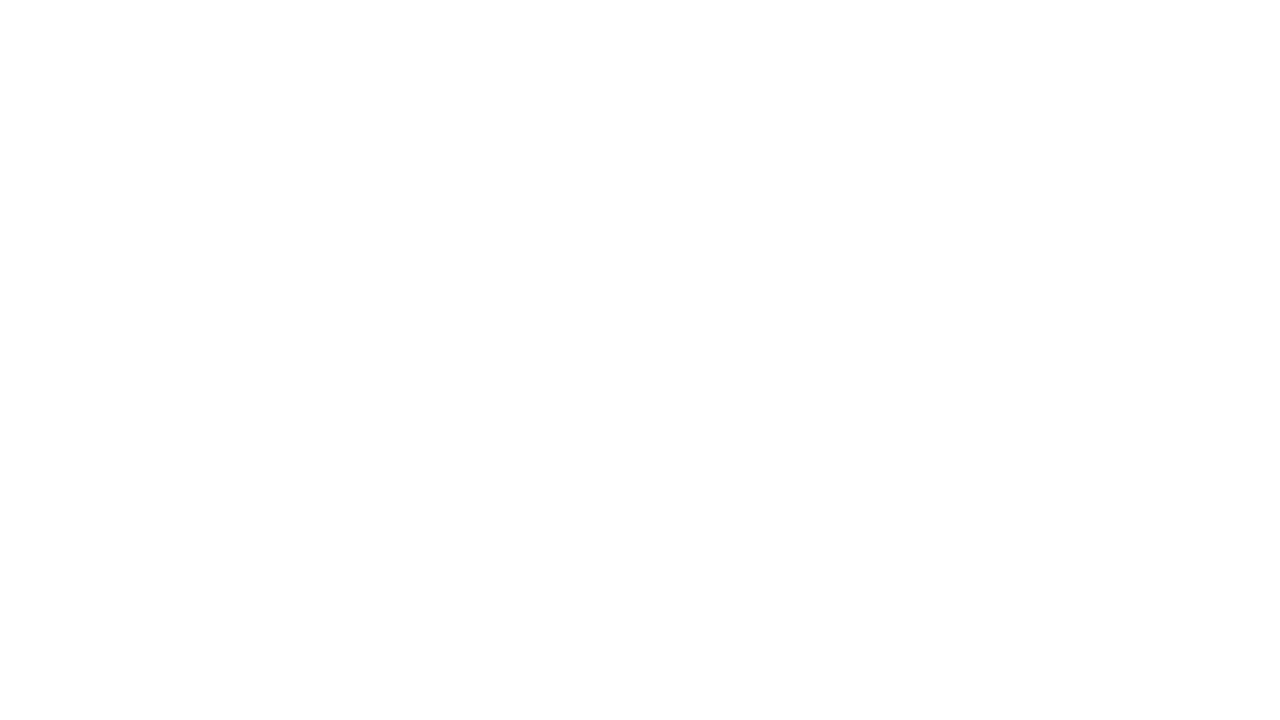